Tests checkbox functionality by selecting a checkbox and verifying all checkboxes on the page

Starting URL: https://rahulshettyacademy.com/dropdownsPractise/

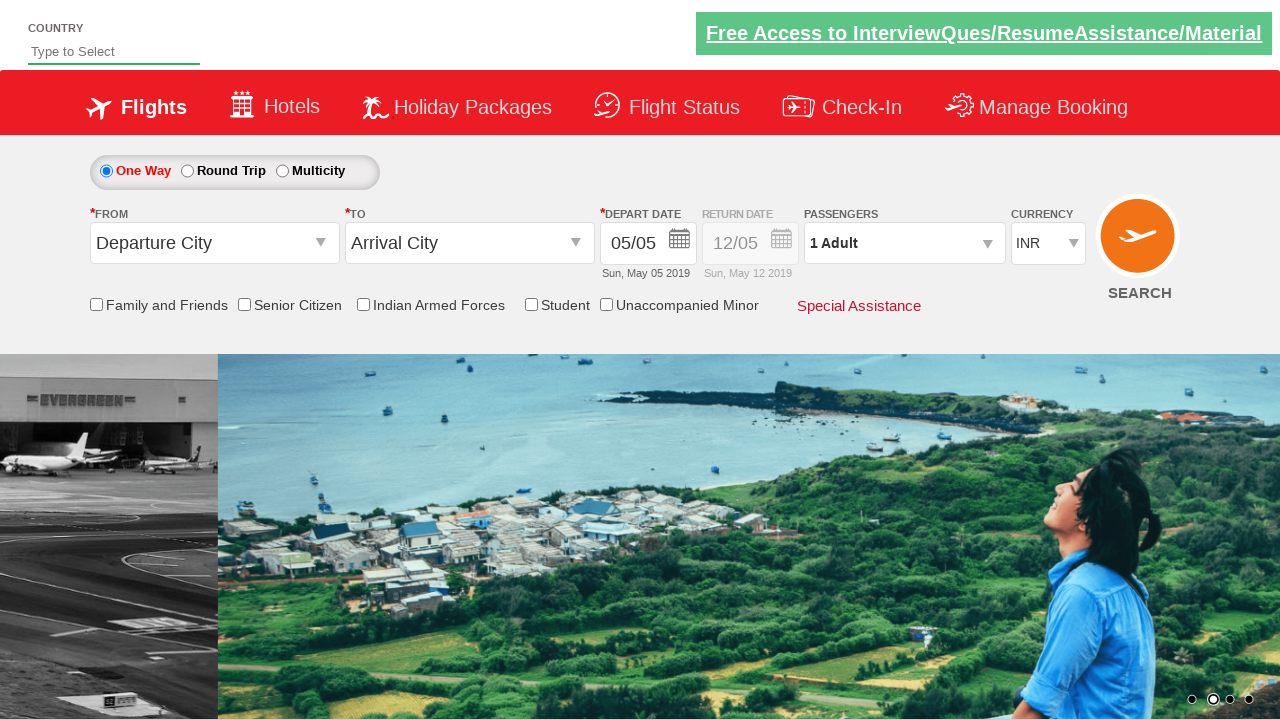

Clicked the friends and family checkbox at (96, 304) on input[id*='friendsandfamily']
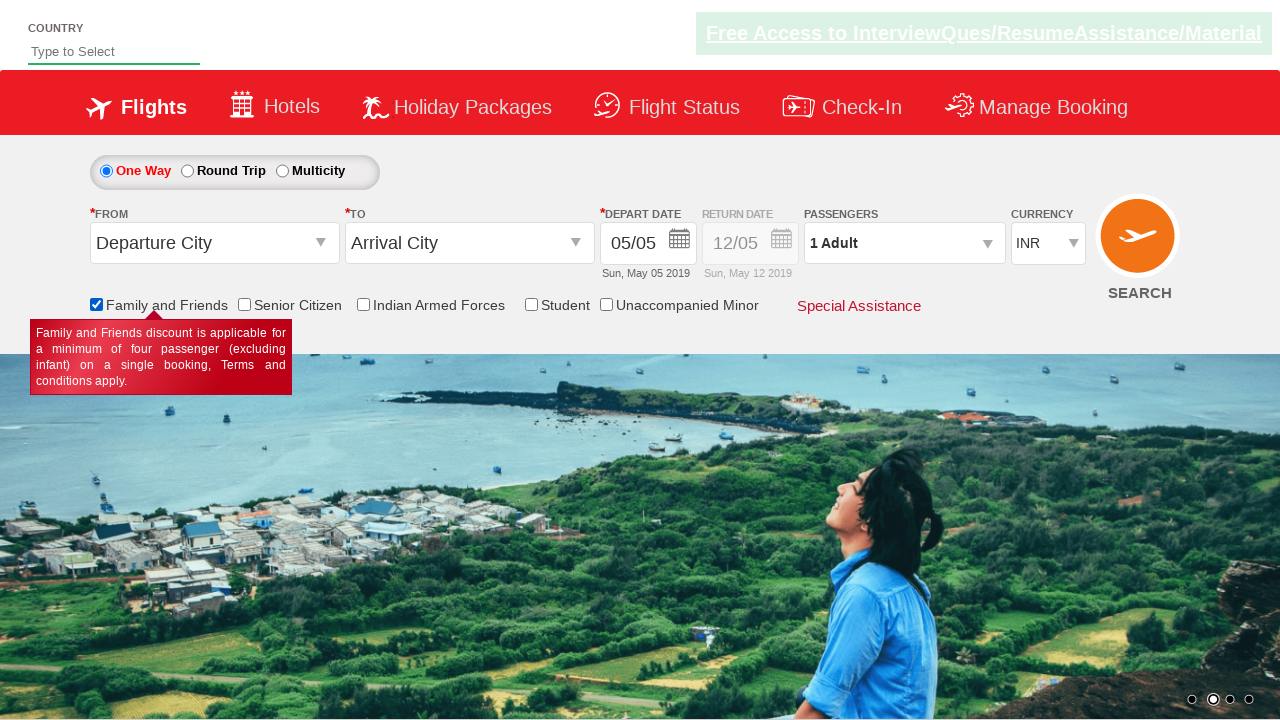

Located the friends and family checkbox element
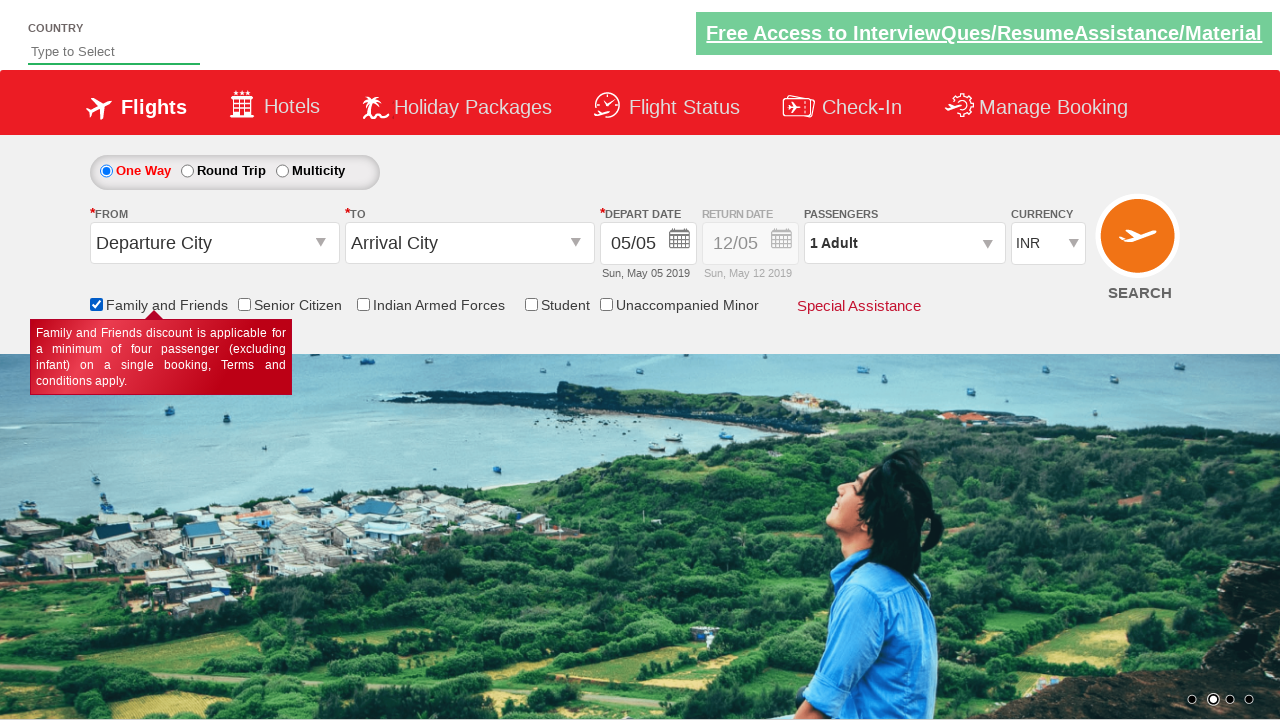

Verified that friends and family checkbox is checked
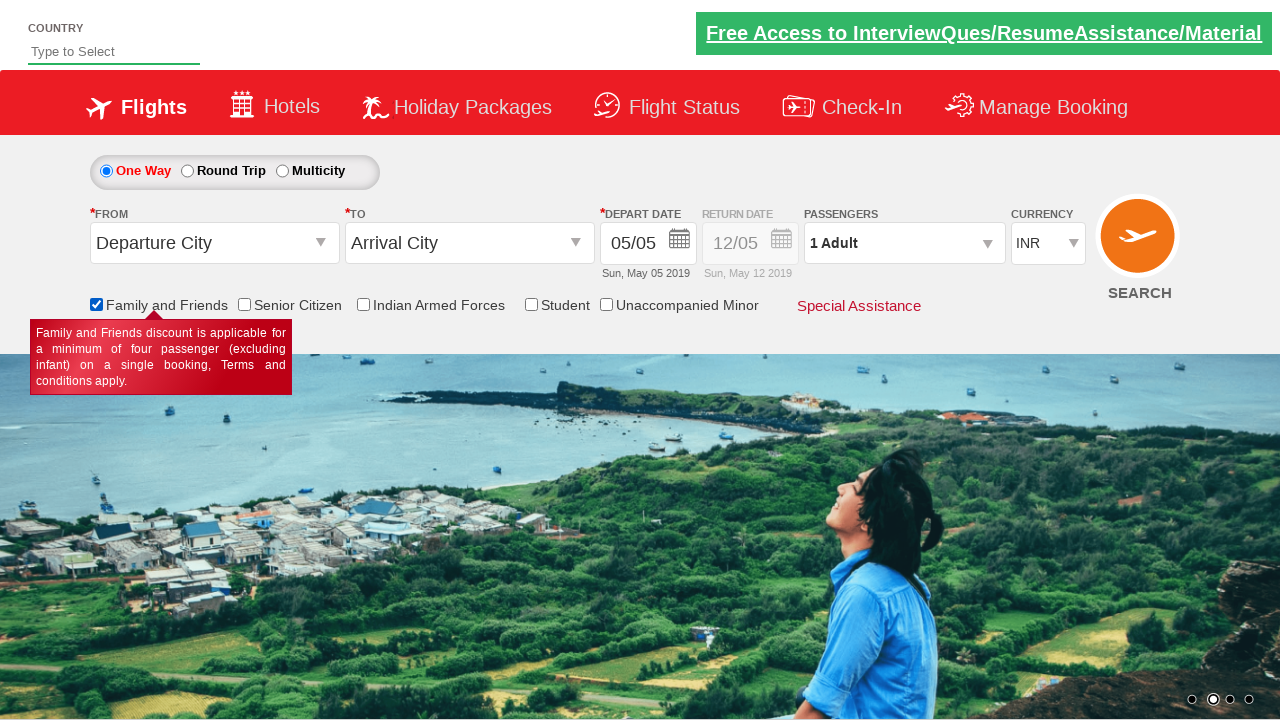

Retrieved all checkboxes on the page
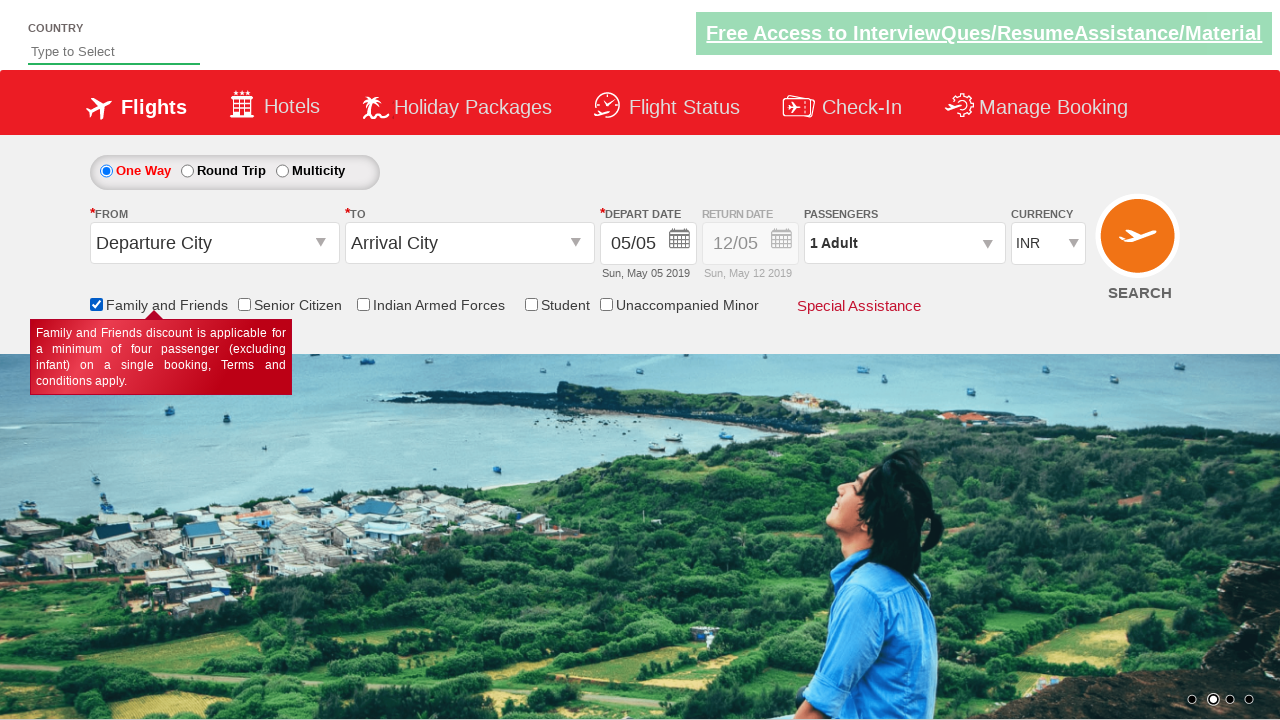

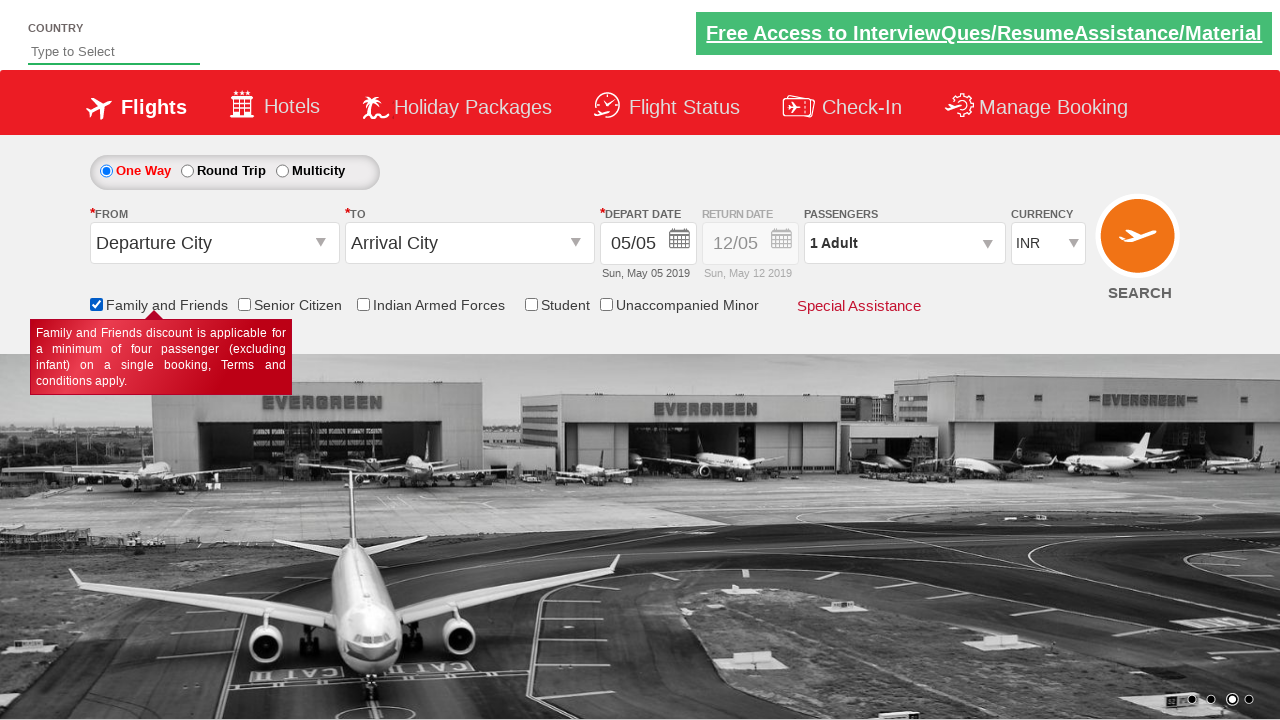